Tests autocomplete functionality by typing partial text and selecting a matching option from the dropdown suggestions

Starting URL: https://www.rahulshettyacademy.com/AutomationPractice/

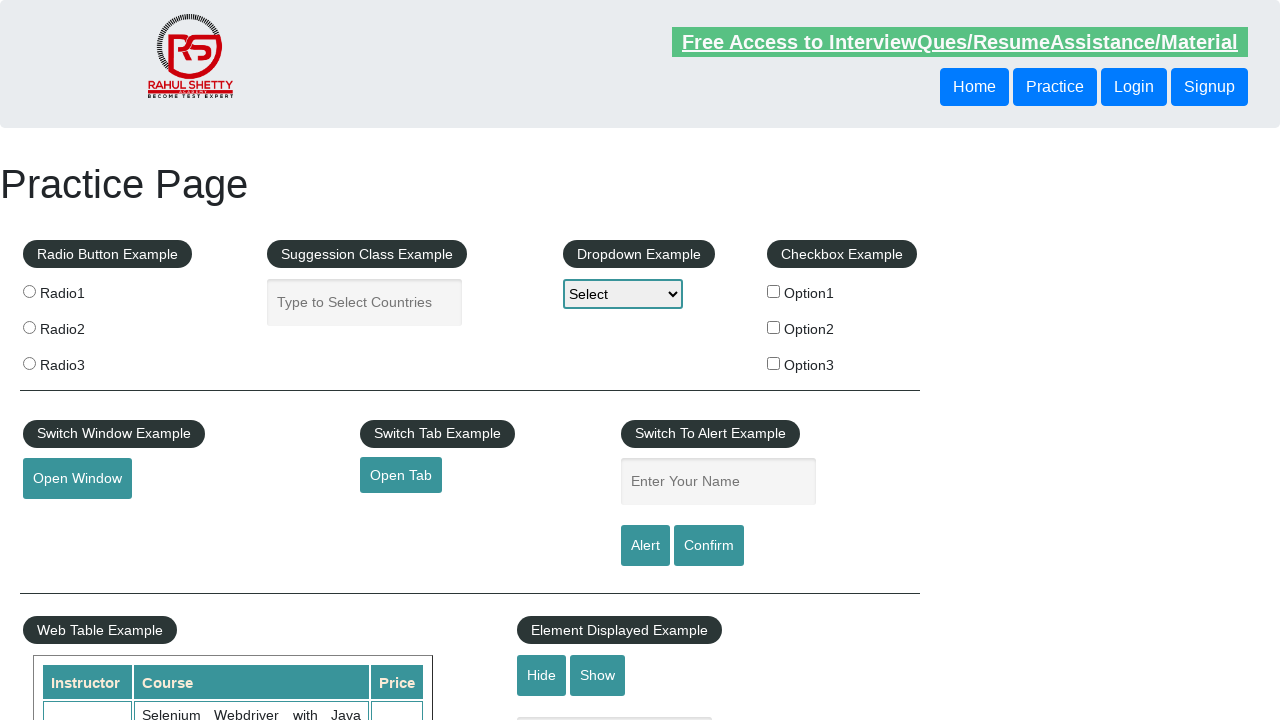

Typed 'Ind' into autocomplete field to trigger dropdown suggestions on #autocomplete
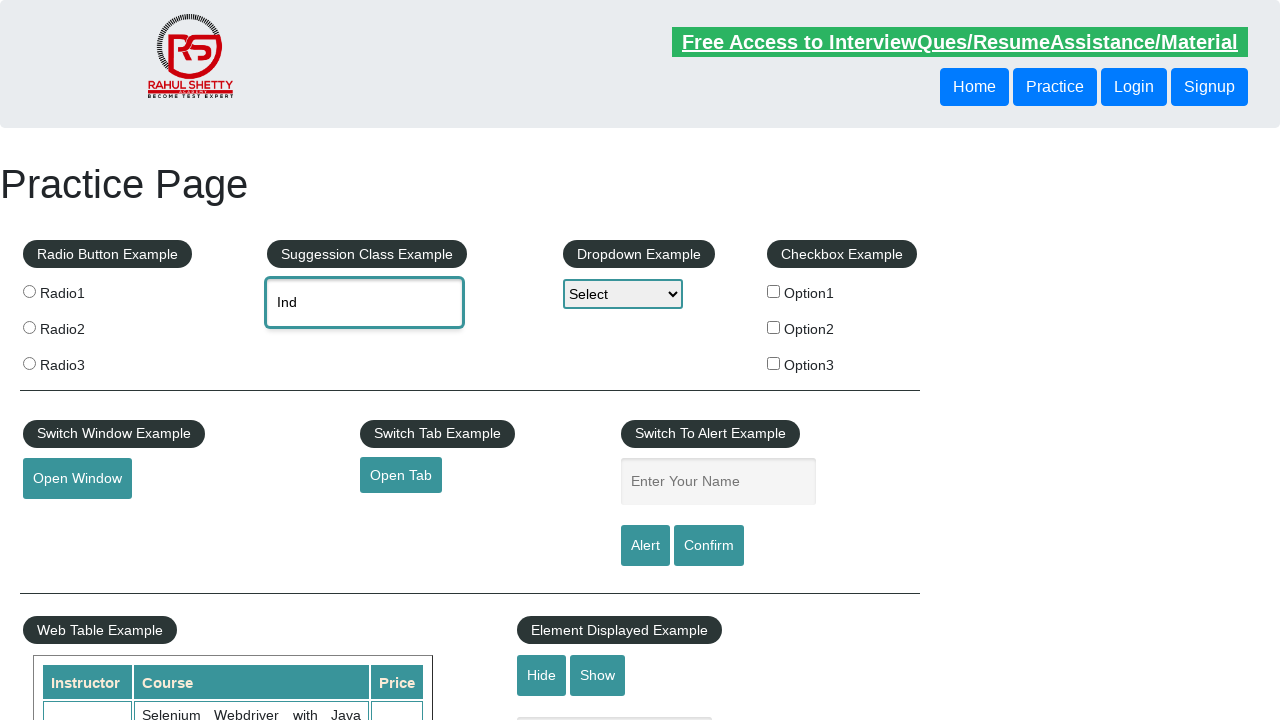

Waited for autocomplete dropdown options to appear
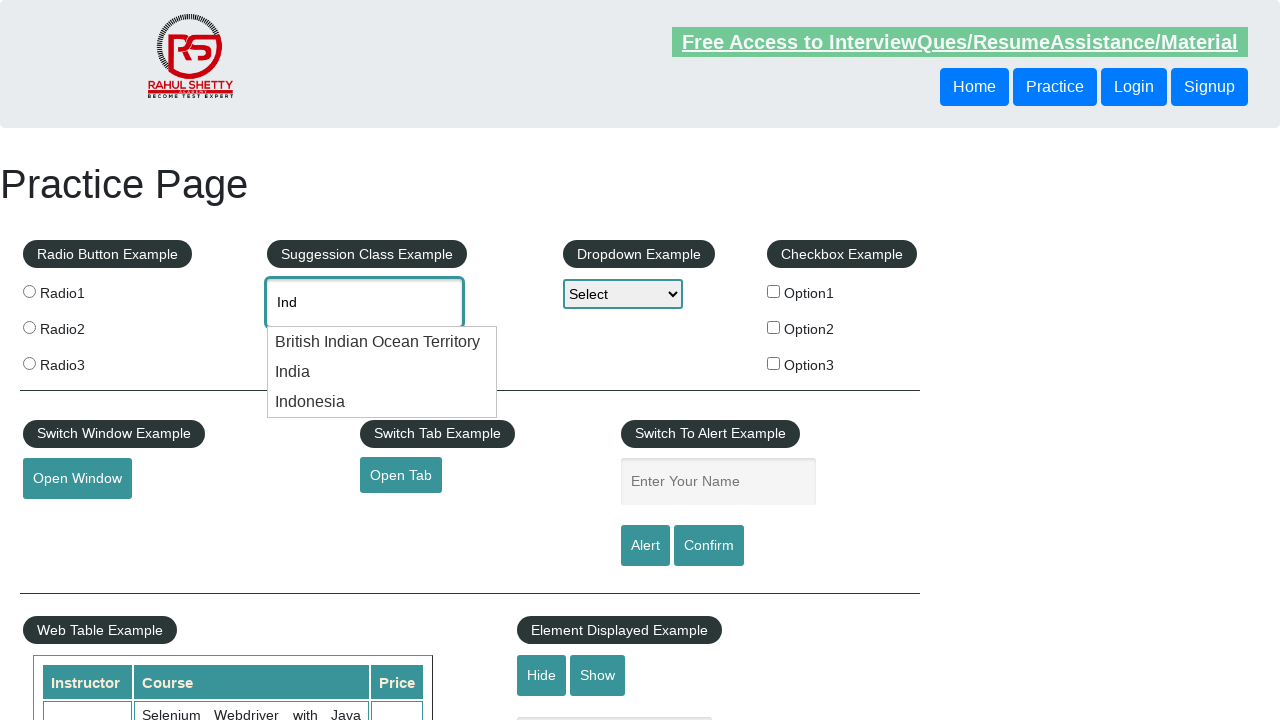

Found and clicked 'India' option from autocomplete dropdown at (382, 372) on xpath=//div[@class='ui-menu-item-wrapper'] >> nth=1
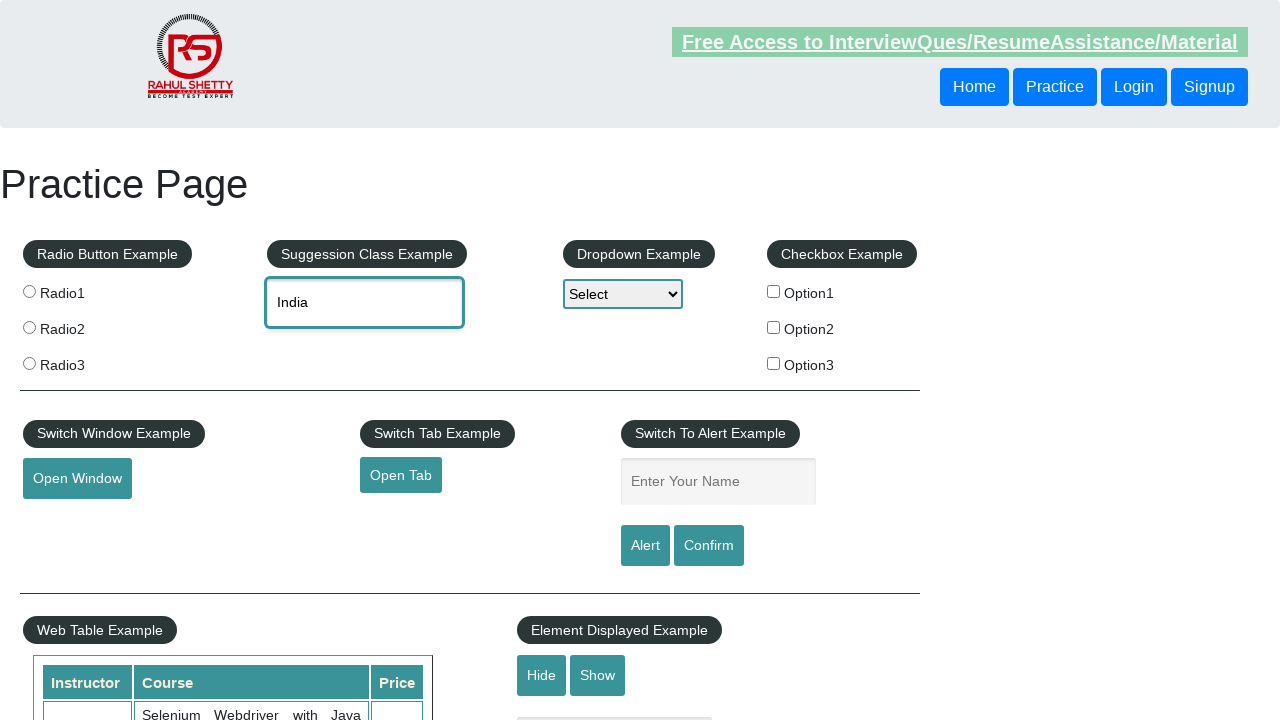

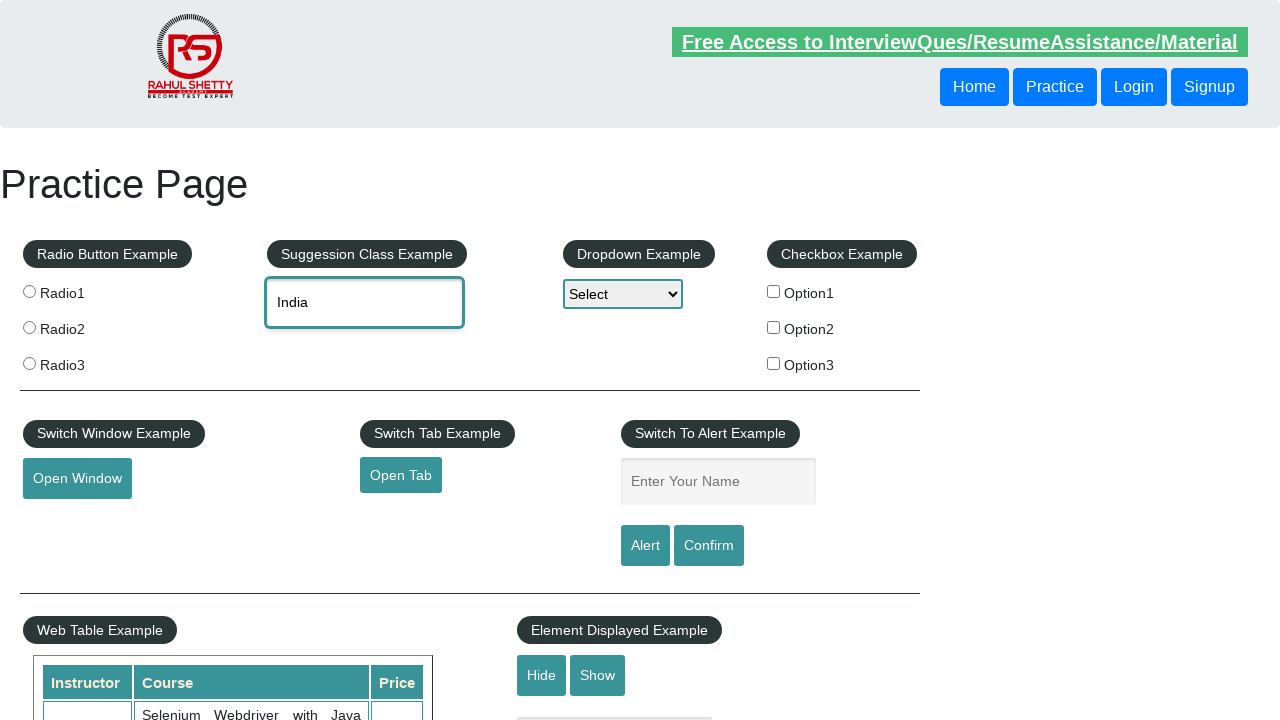